Opens the Bright Horizons website and maximizes the browser window

Starting URL: https://www.brighthorizons.com

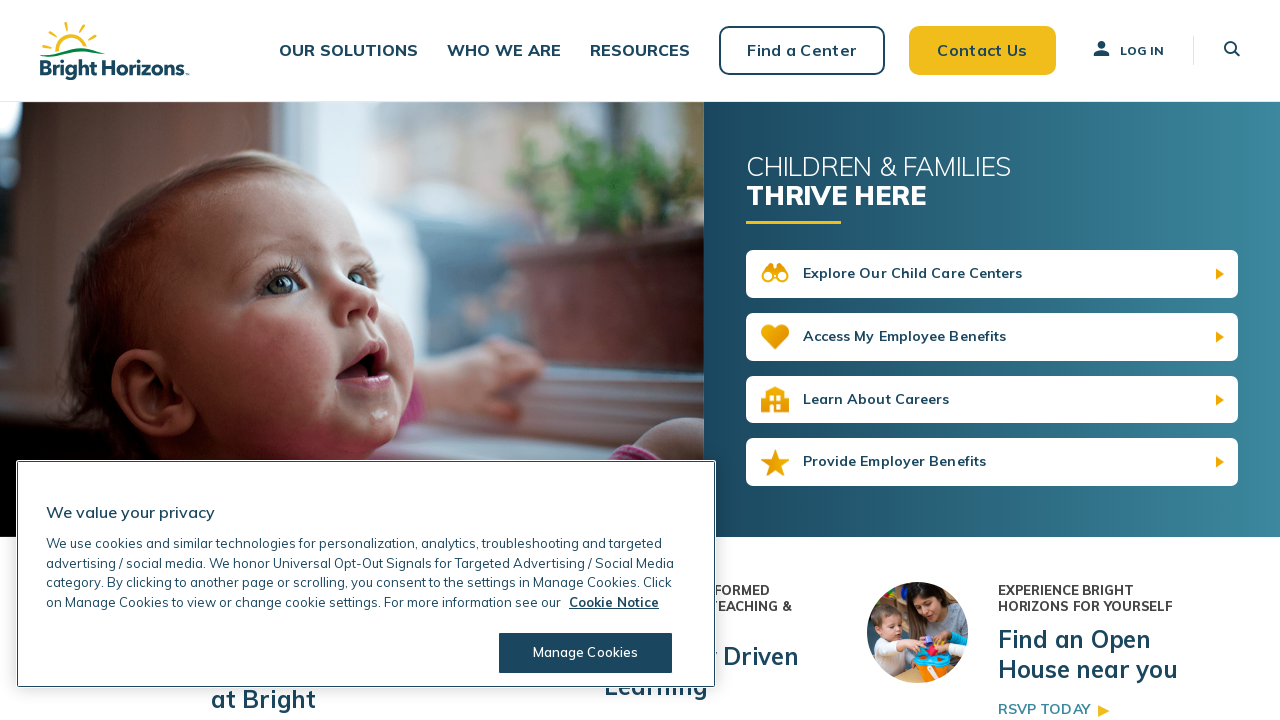

Navigated to Bright Horizons website
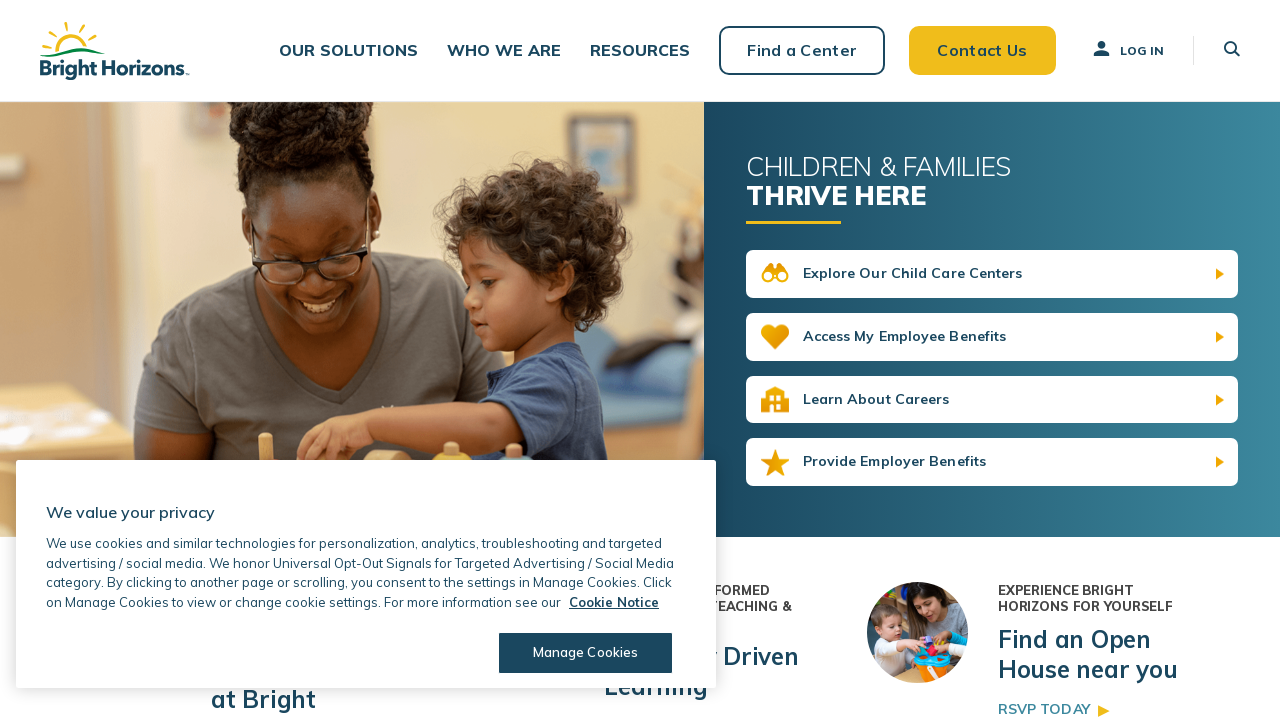

Maximized browser window to 1920x1080
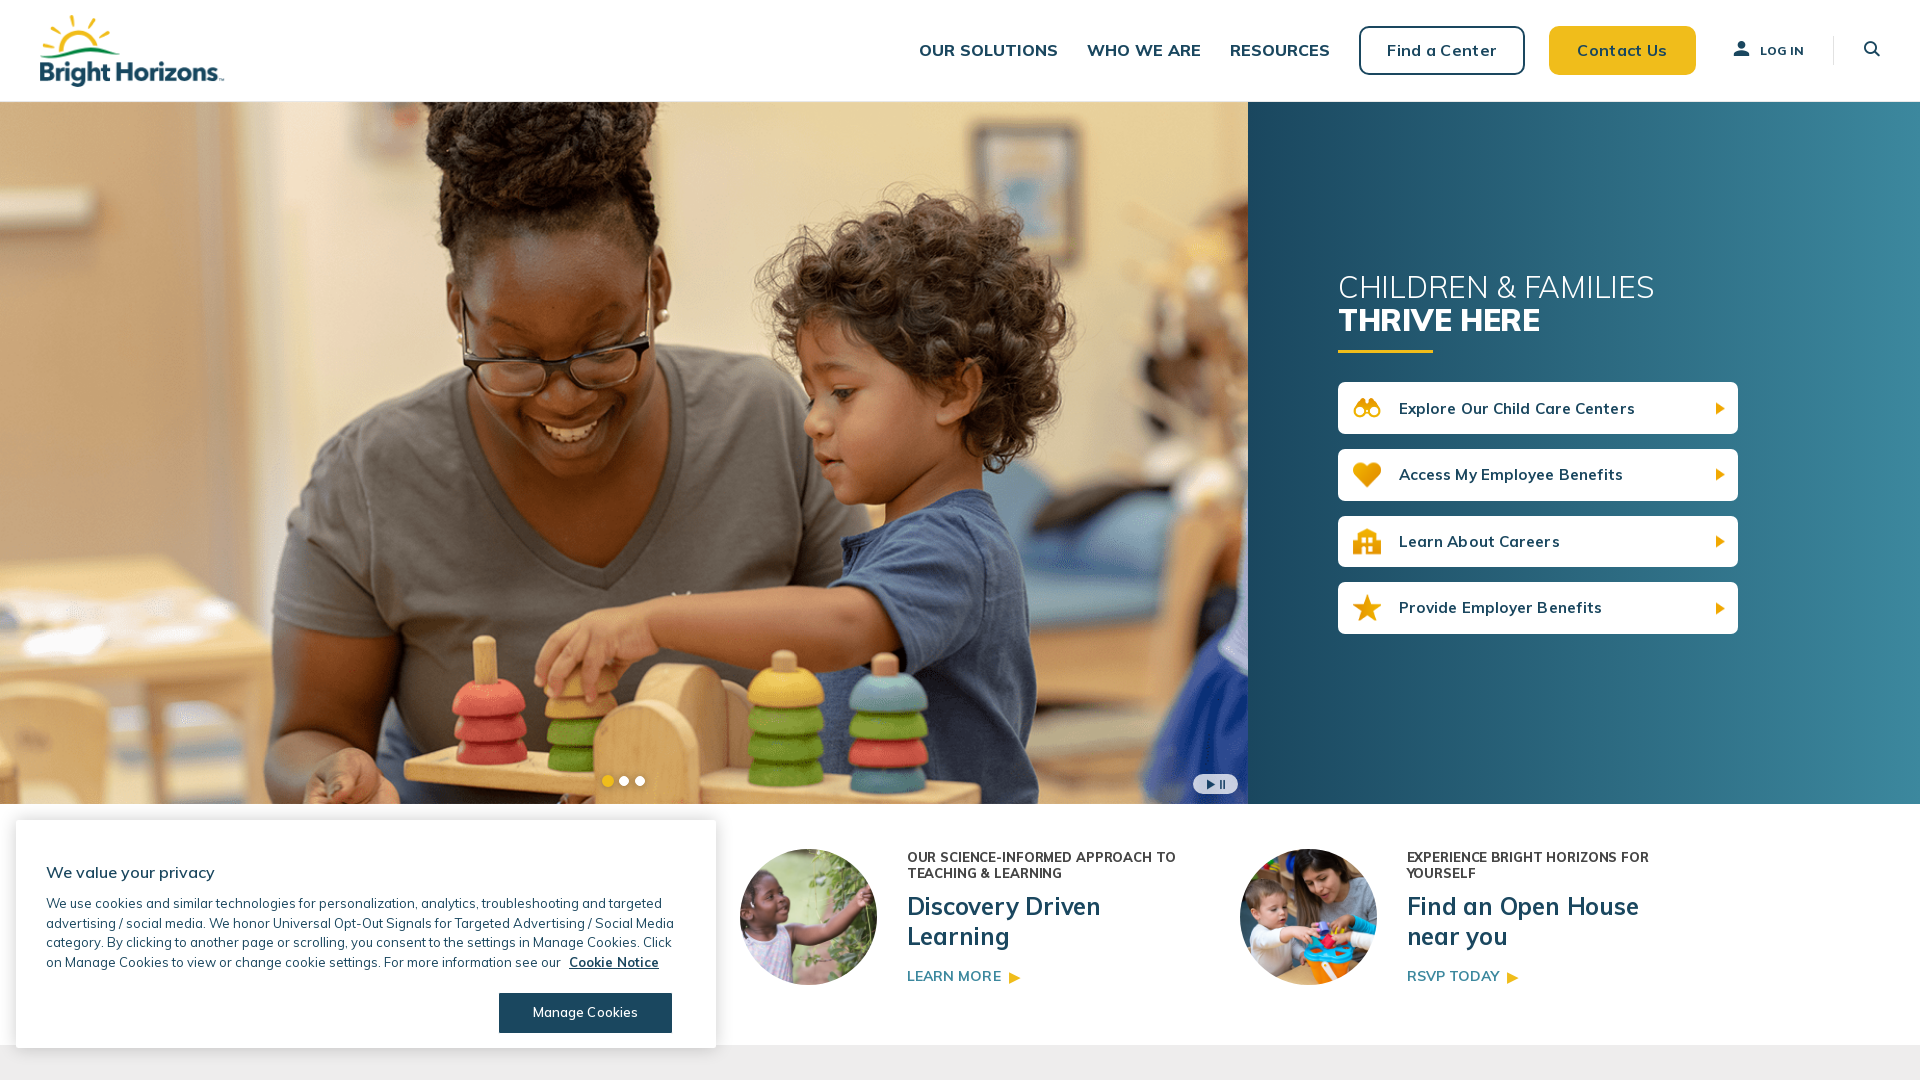

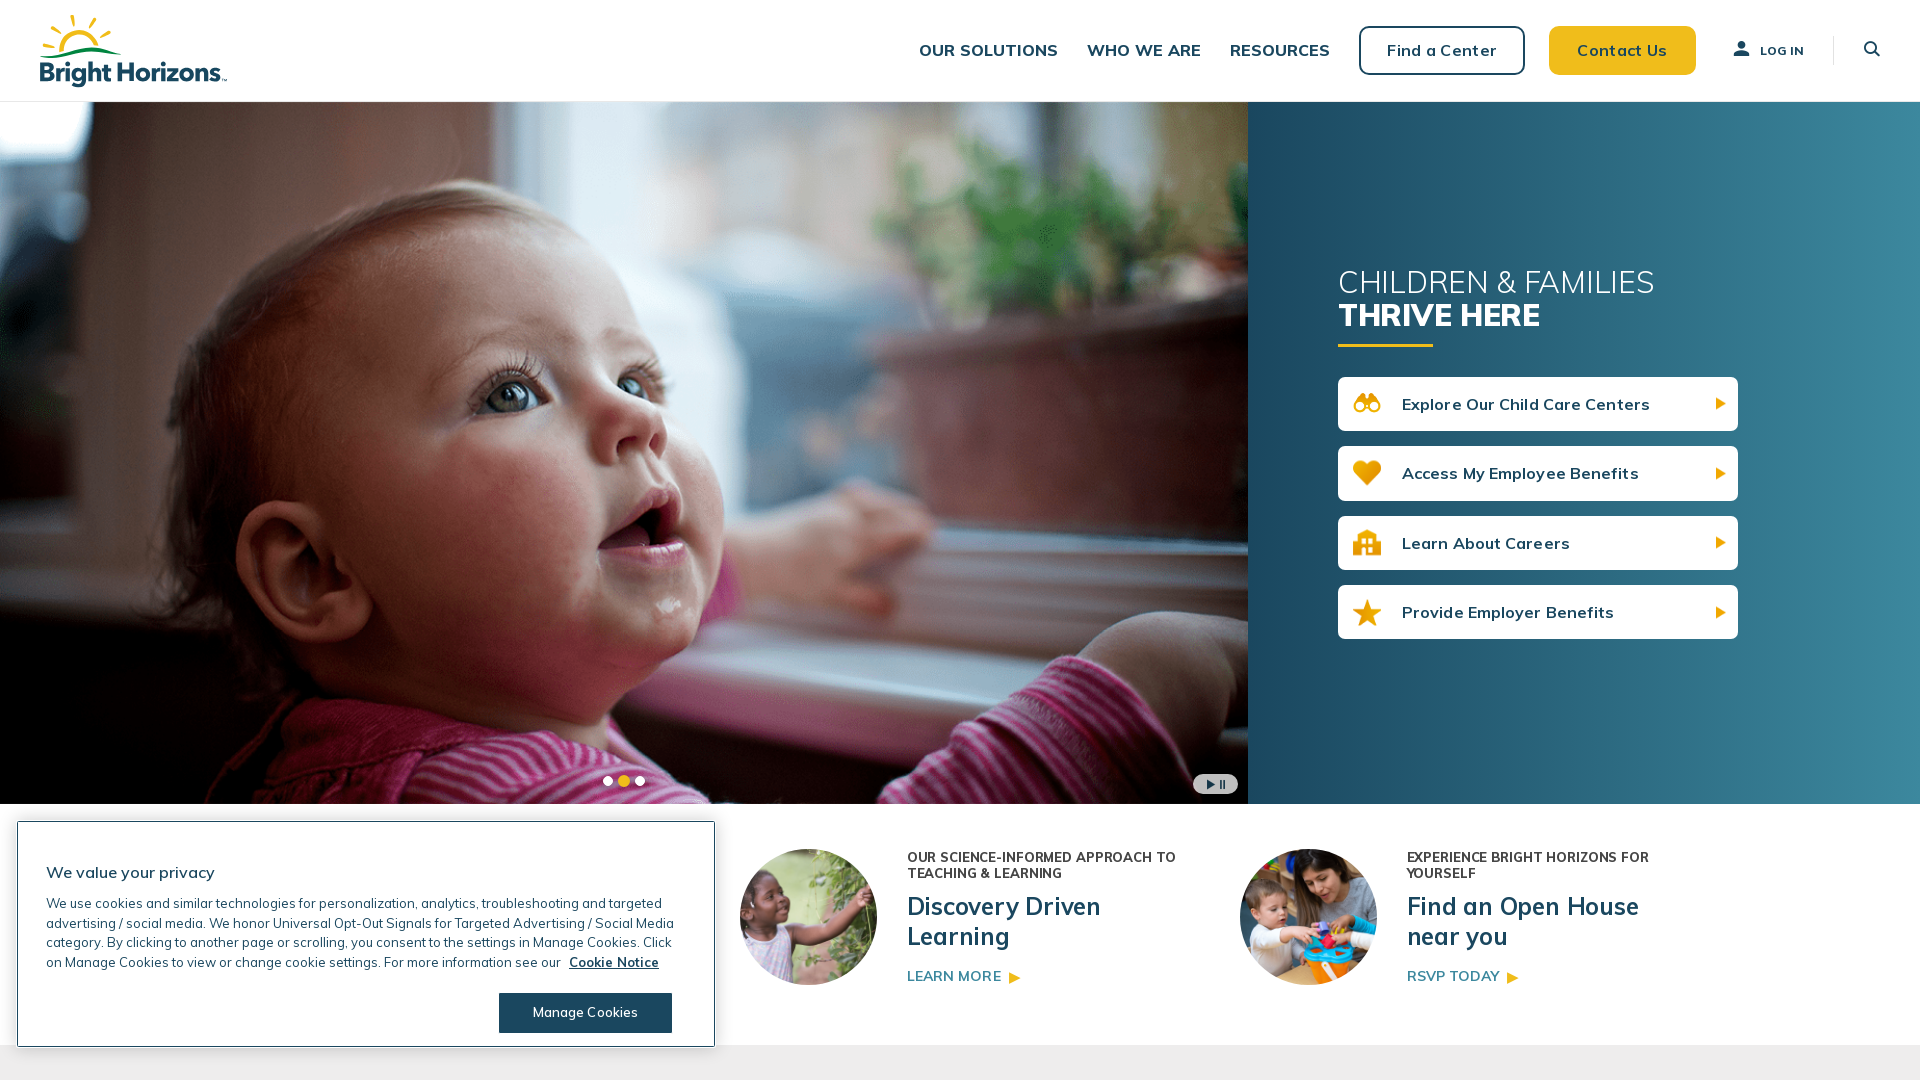